Tests that the Clear completed button displays correct text when items are completed

Starting URL: https://demo.playwright.dev/todomvc

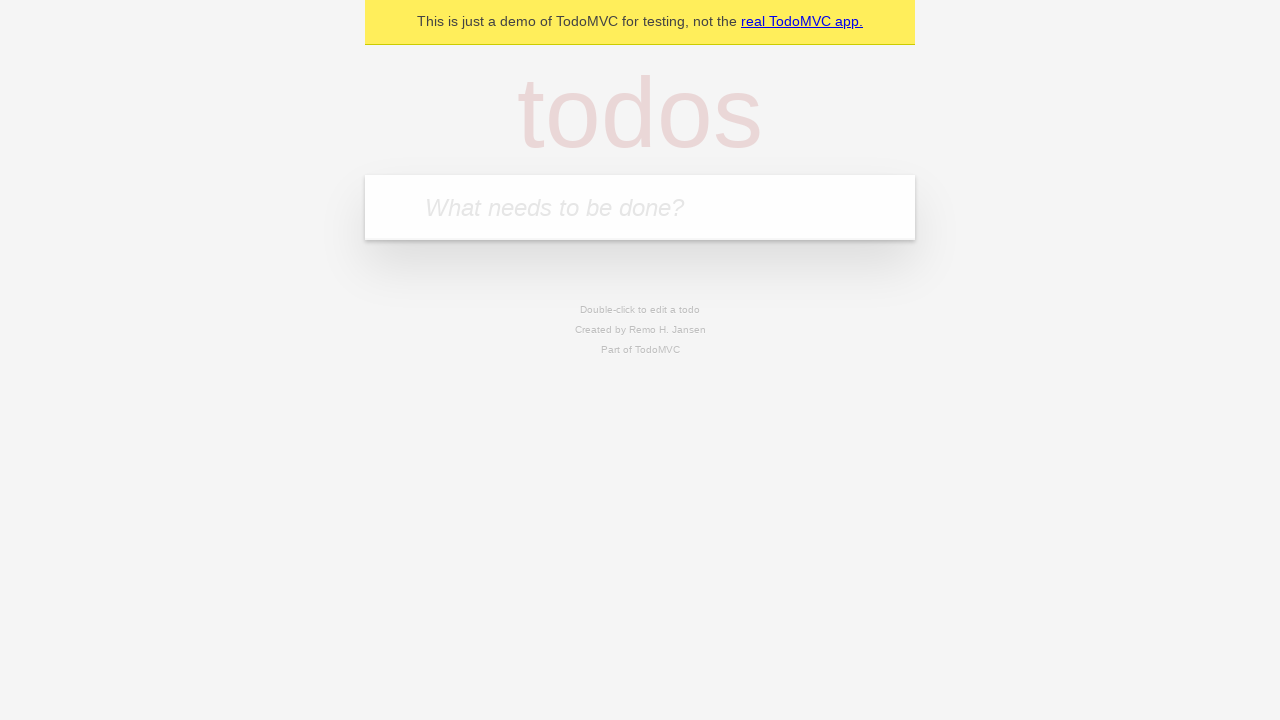

Filled todo input with 'buy some cheese' on internal:attr=[placeholder="What needs to be done?"i]
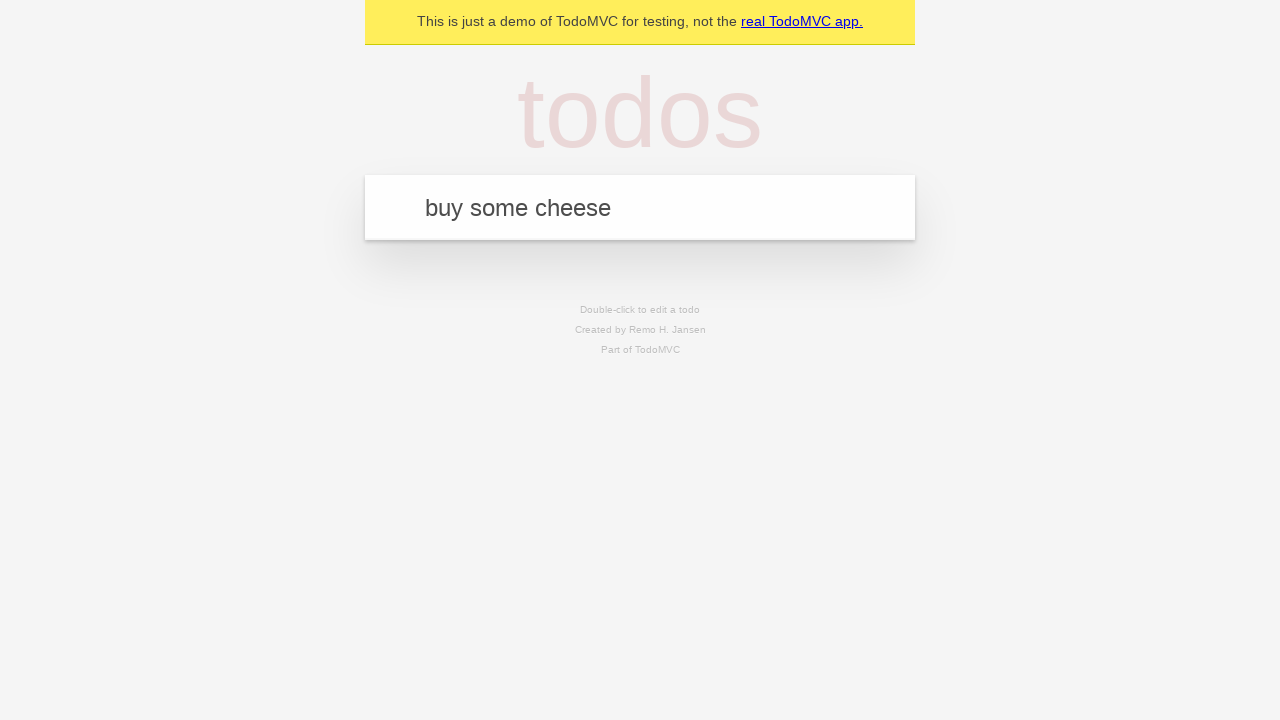

Pressed Enter to add first todo on internal:attr=[placeholder="What needs to be done?"i]
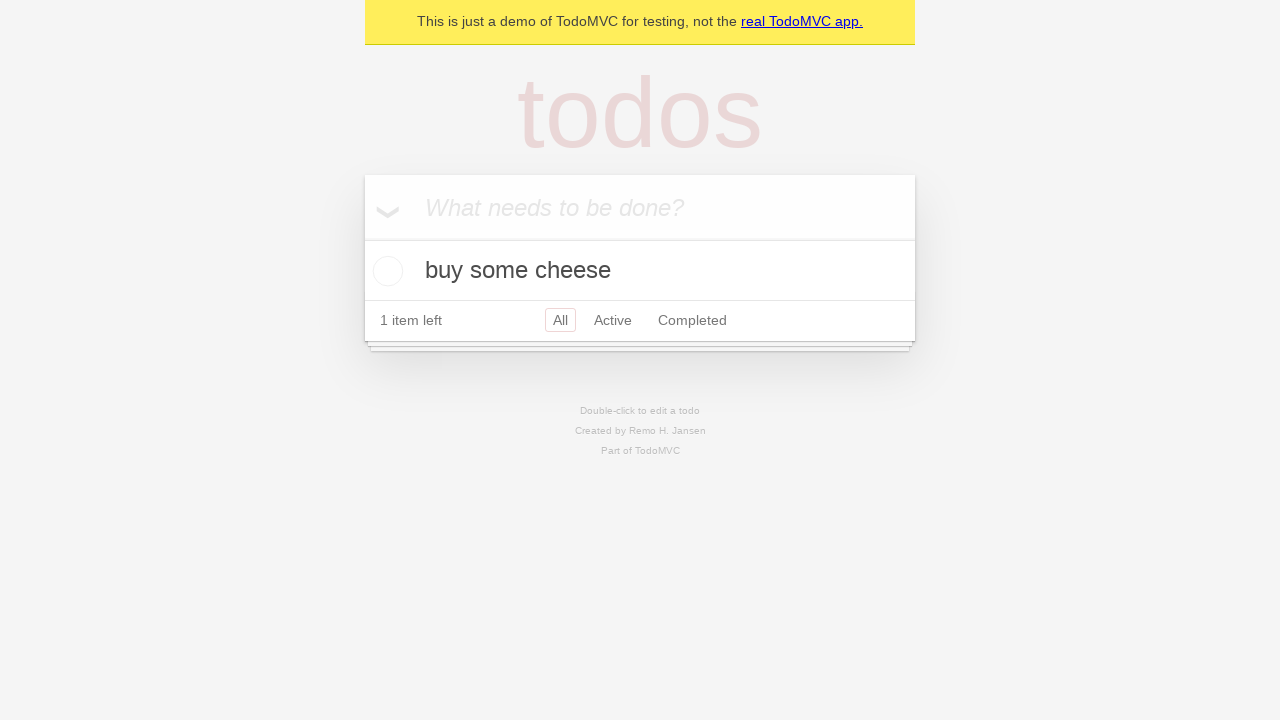

Filled todo input with 'feed the cat' on internal:attr=[placeholder="What needs to be done?"i]
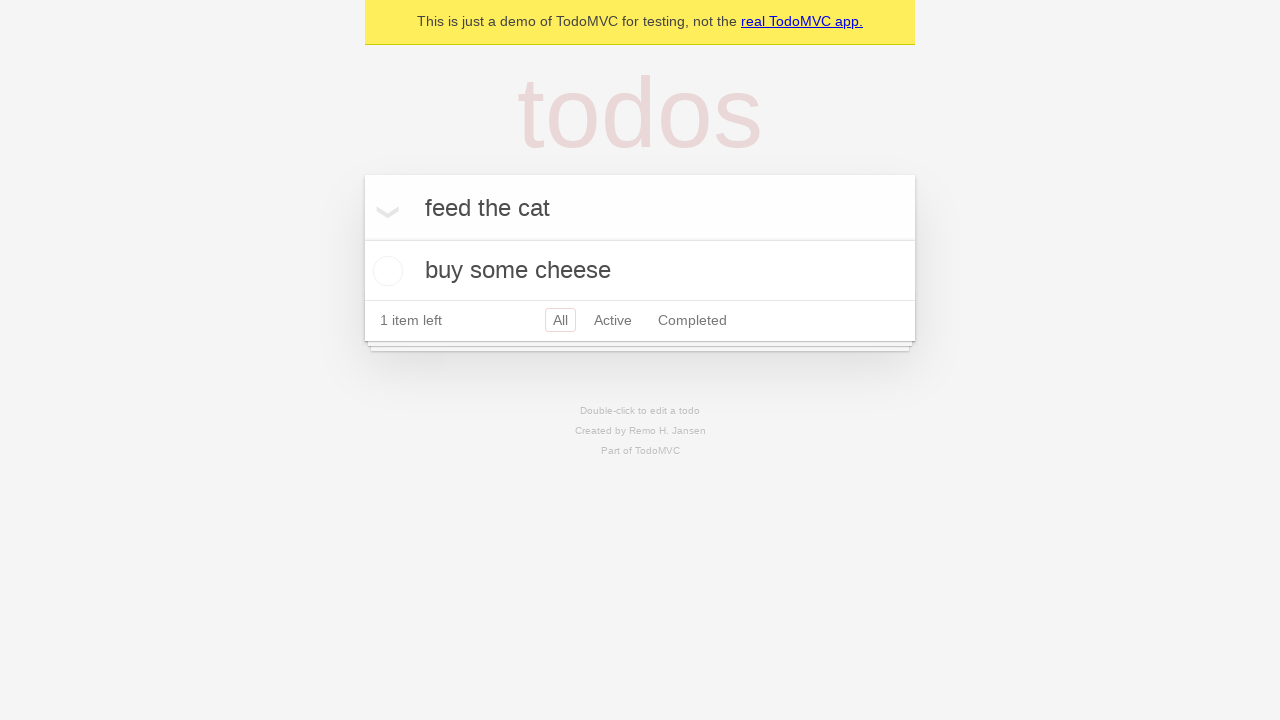

Pressed Enter to add second todo on internal:attr=[placeholder="What needs to be done?"i]
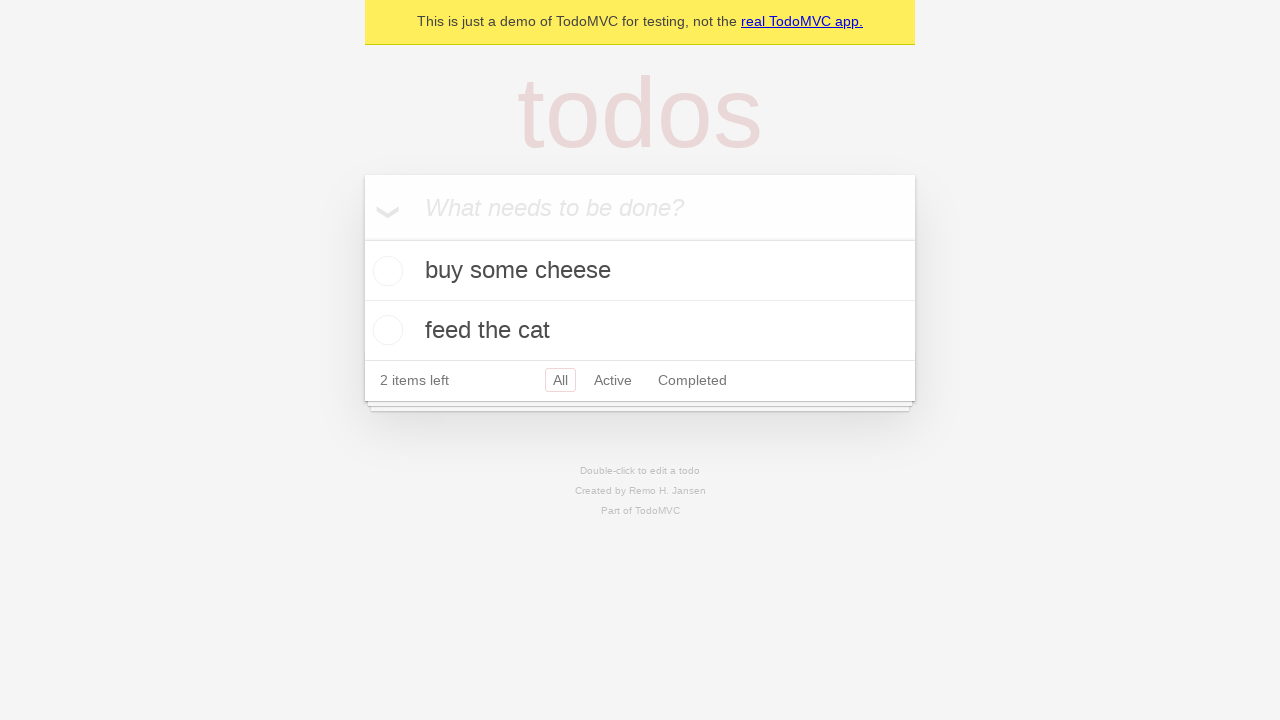

Filled todo input with 'book a doctors appointment' on internal:attr=[placeholder="What needs to be done?"i]
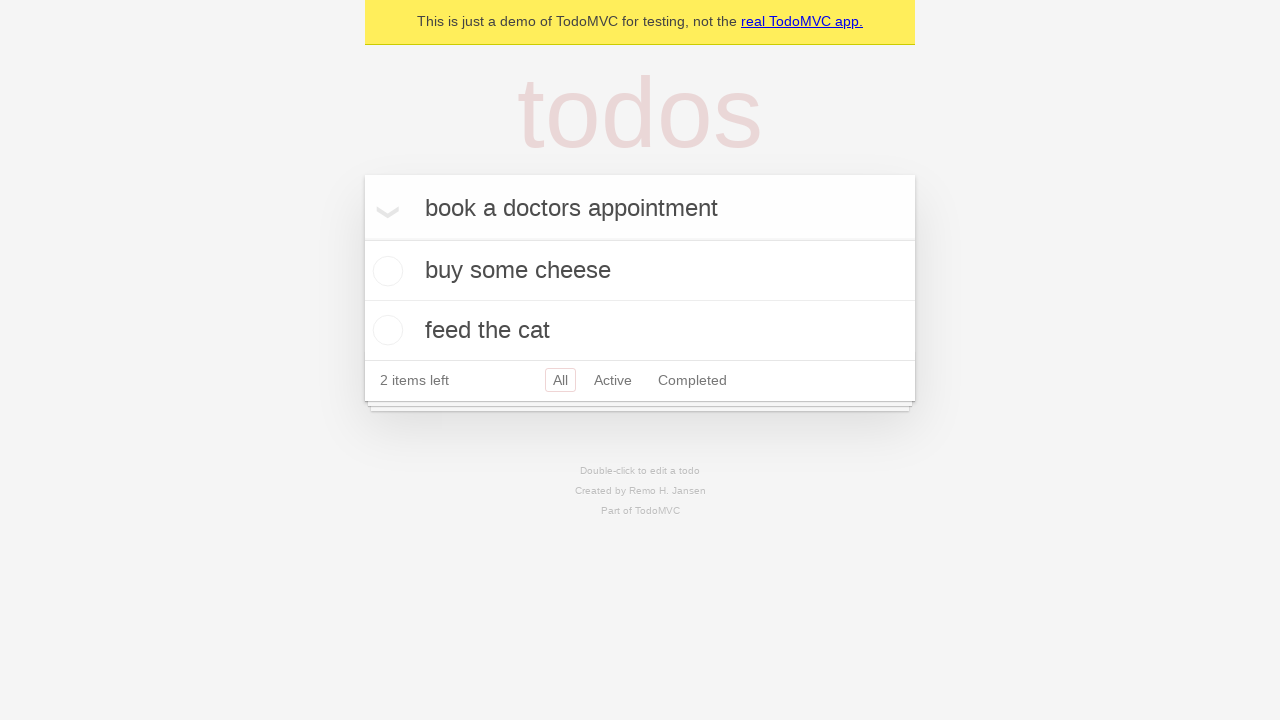

Pressed Enter to add third todo on internal:attr=[placeholder="What needs to be done?"i]
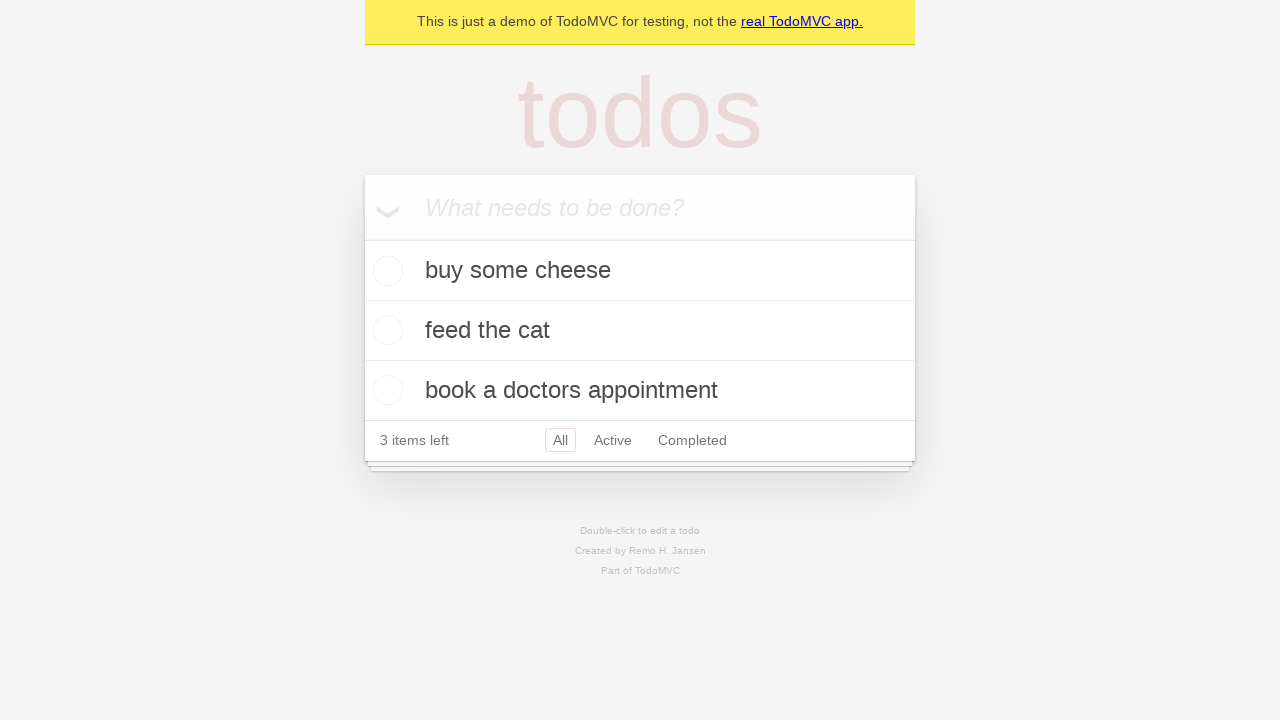

Checked the first todo item at (385, 271) on .todo-list li .toggle >> nth=0
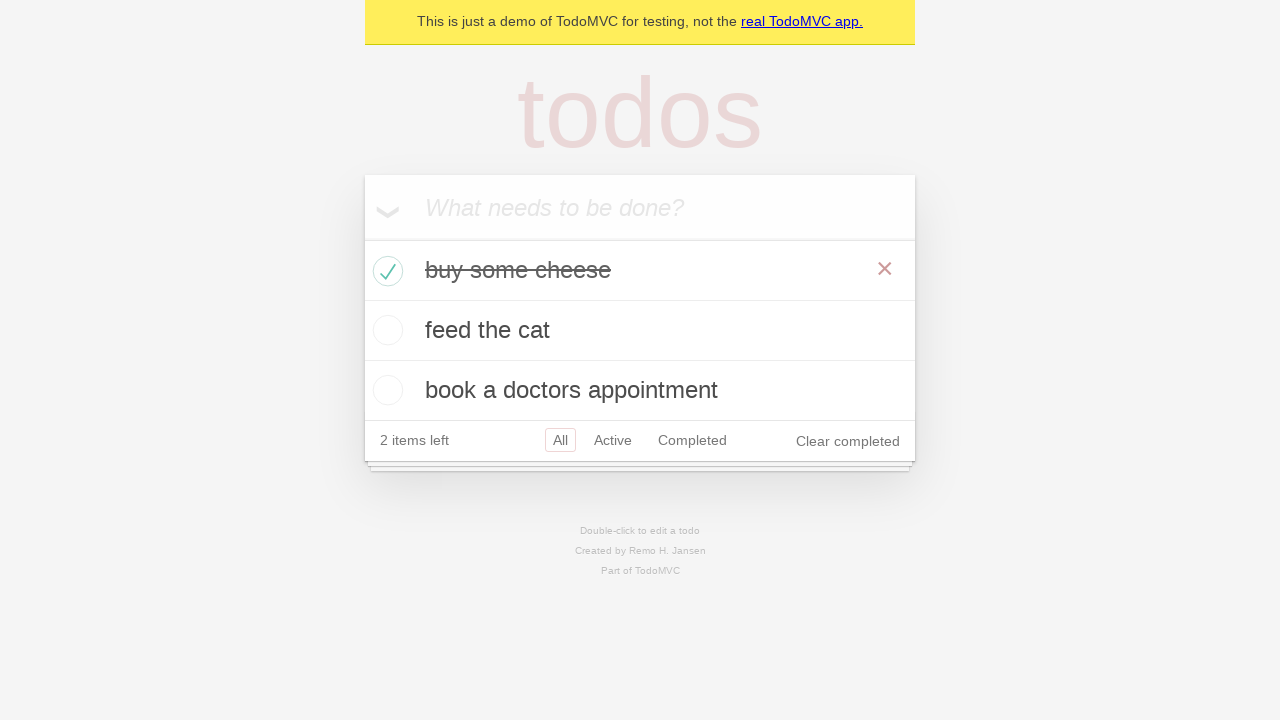

Clear completed button is visible - correct text displayed when items are completed
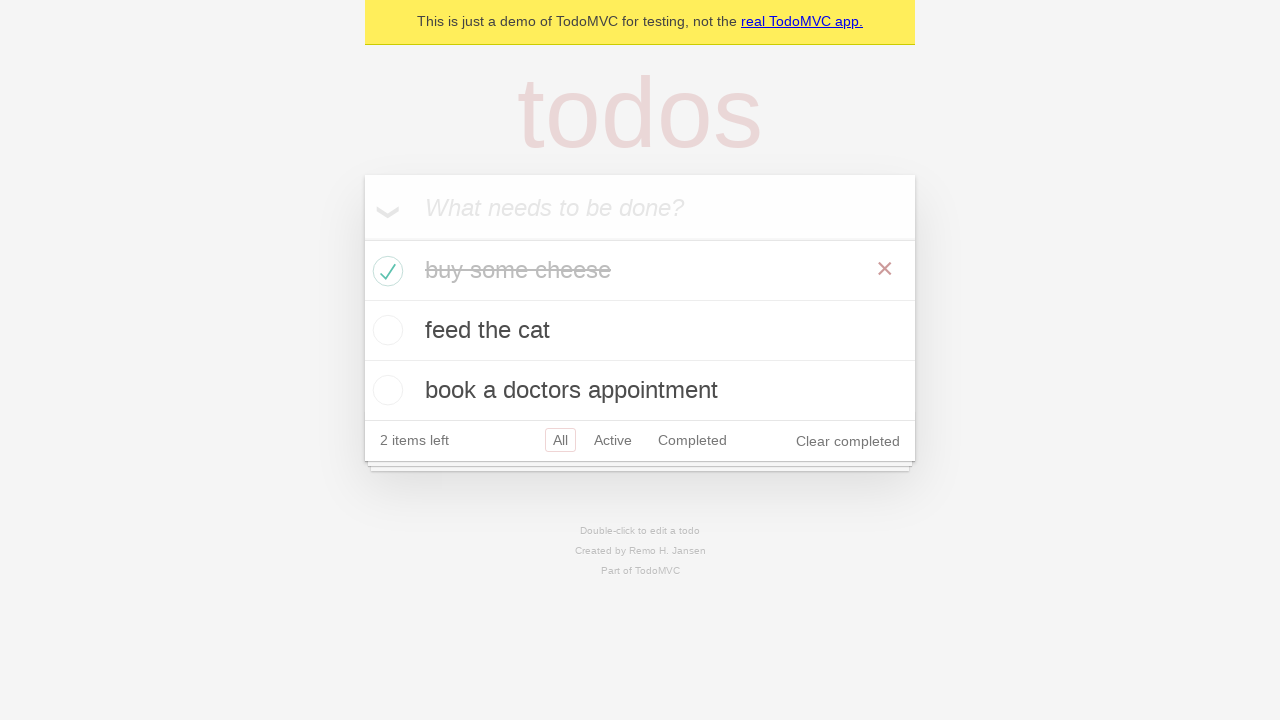

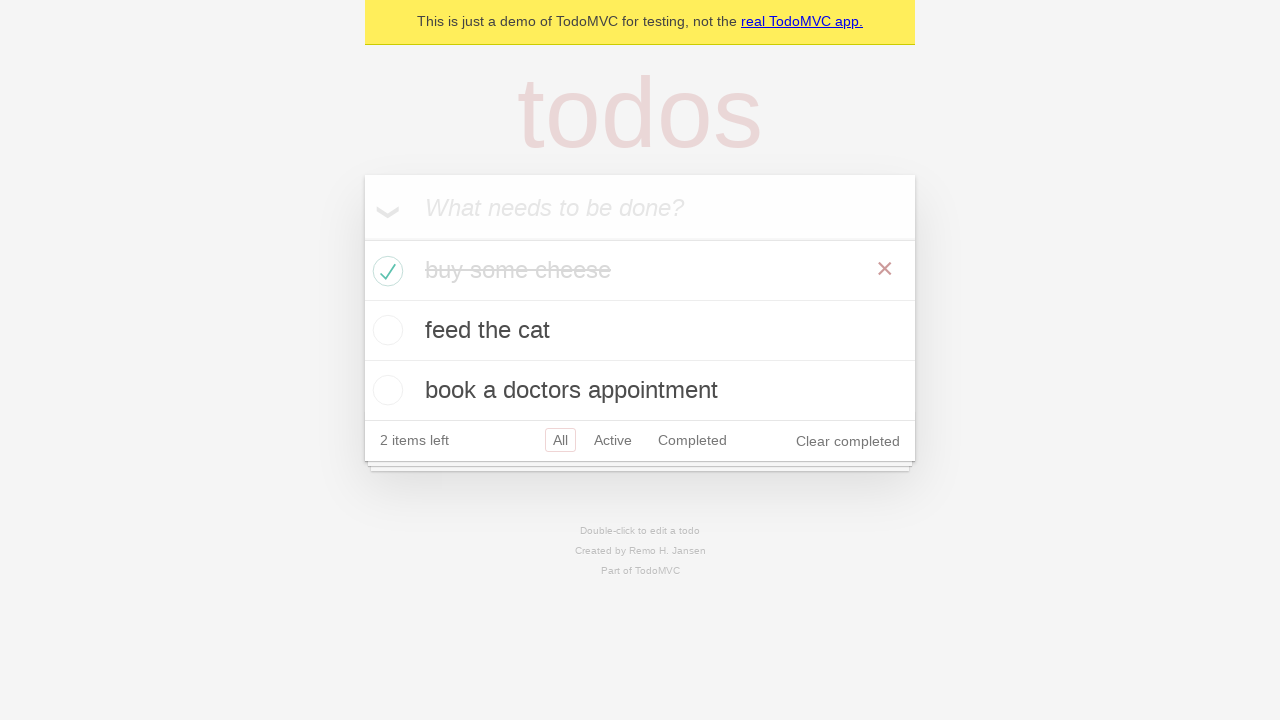